Tests unchecking all three checkboxes to verify they can all be unchecked

Starting URL: http://www.qaclickacademy.com/practice.php

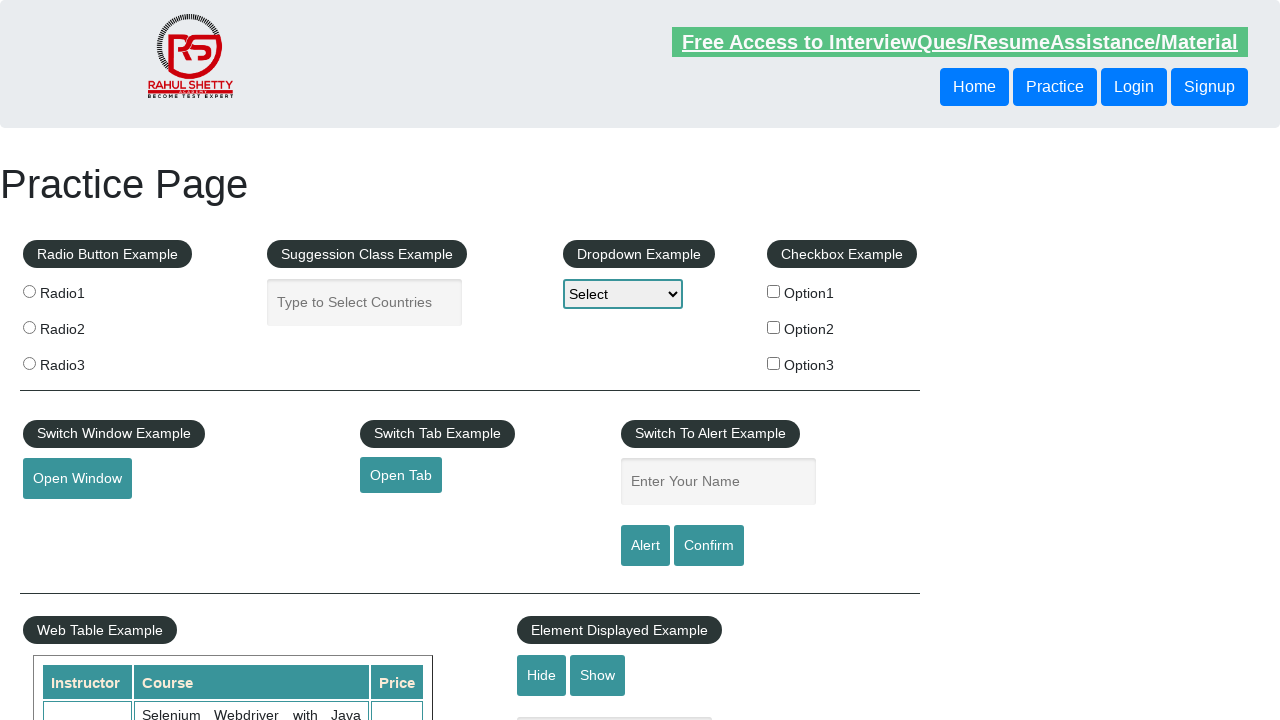

Unchecked first checkbox (checkBoxOption1) at (774, 291) on input#checkBoxOption1
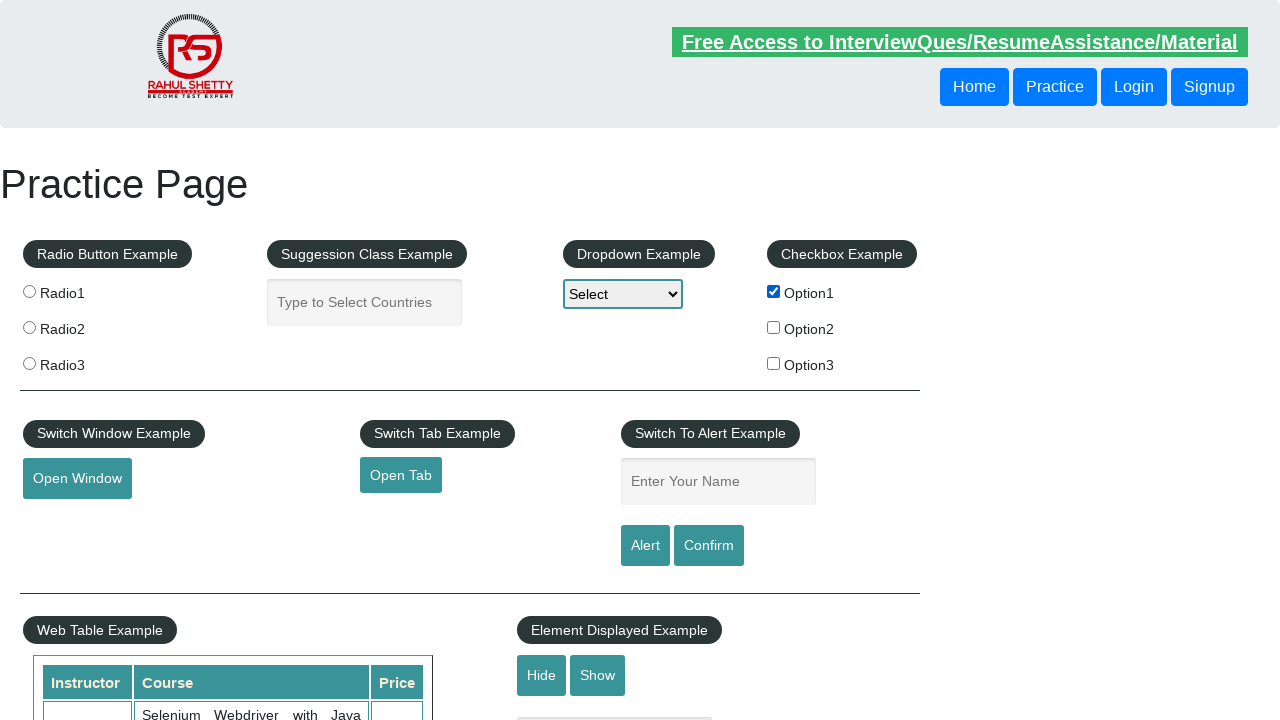

Unchecked second checkbox (checkBoxOption2) at (774, 327) on input#checkBoxOption2
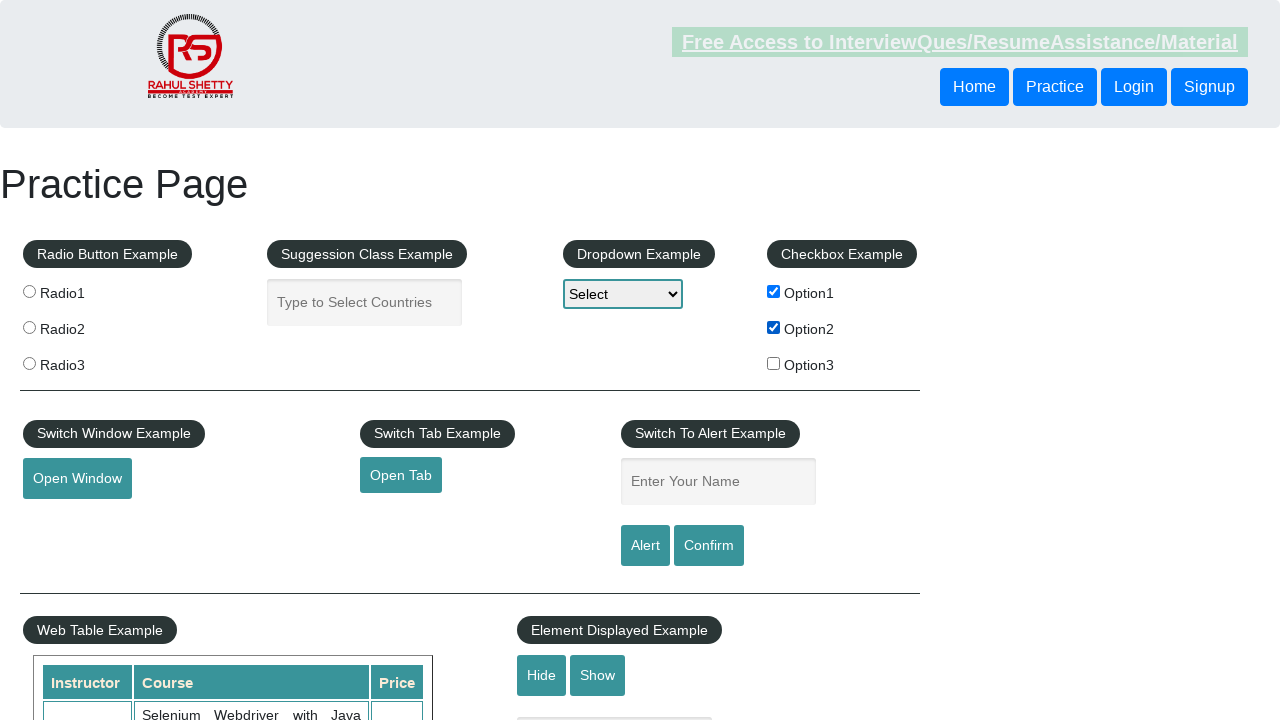

Unchecked third checkbox (checkBoxOption3) at (774, 363) on input#checkBoxOption3
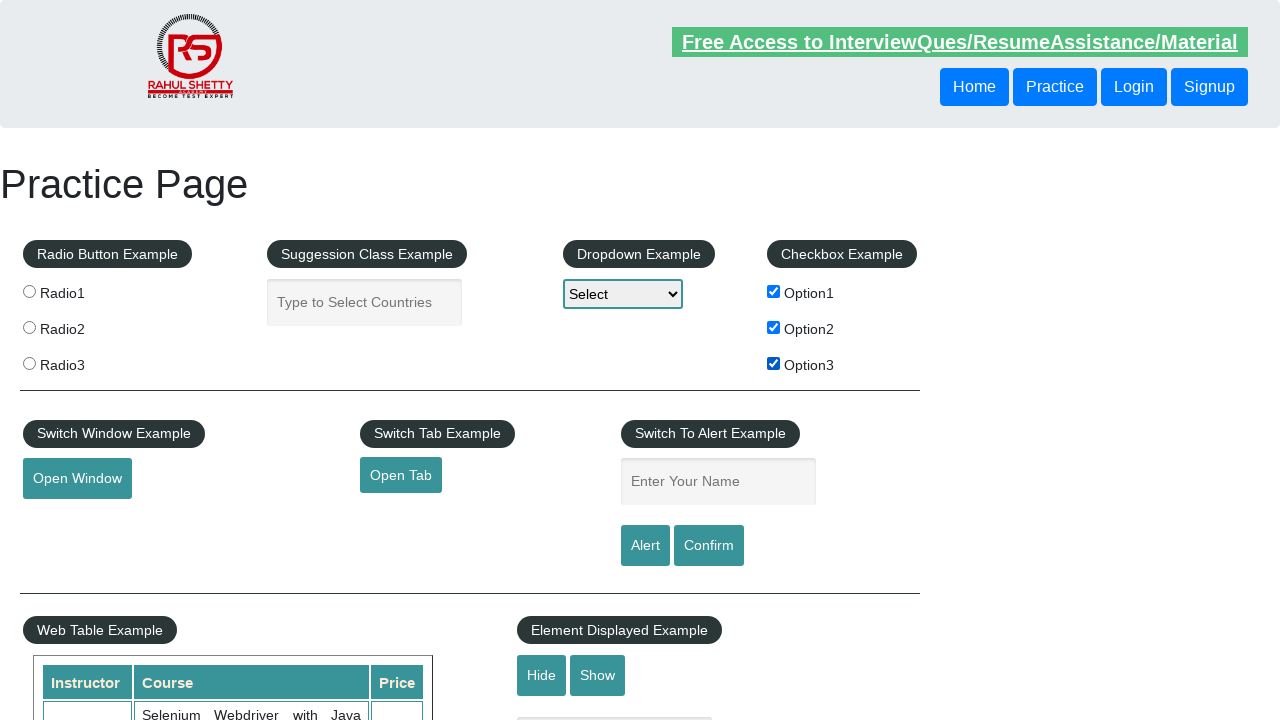

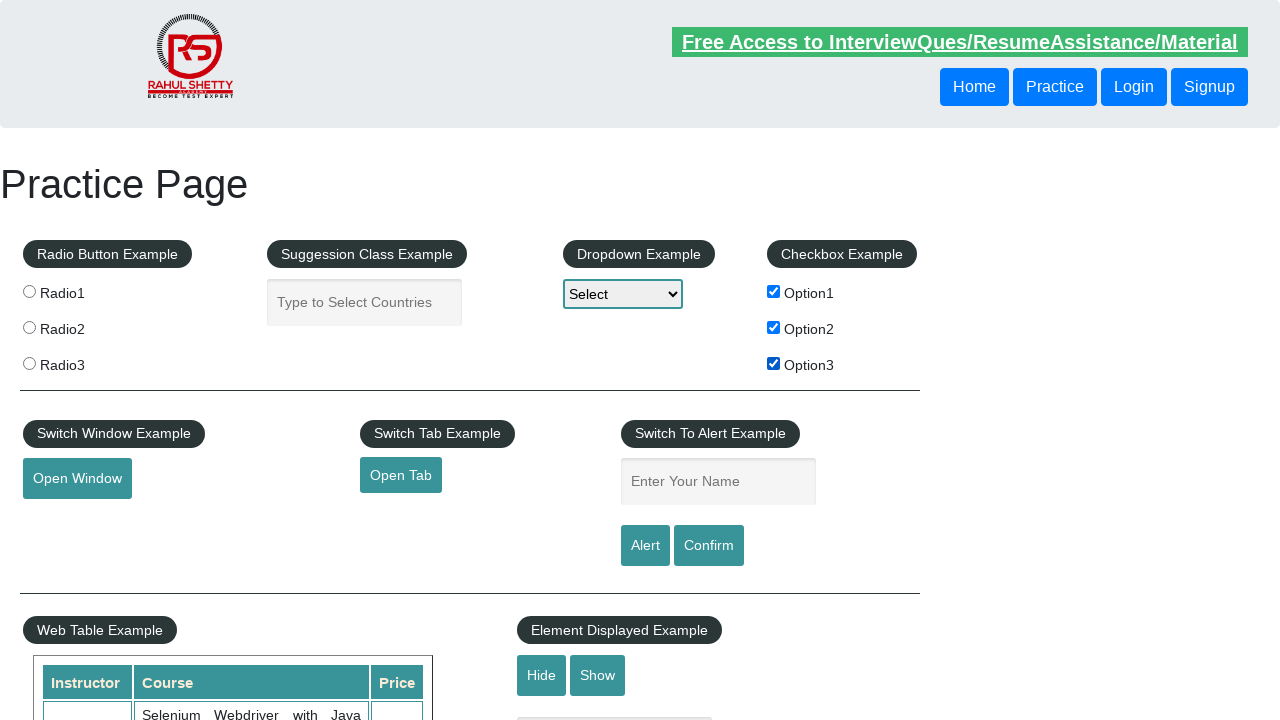